Tests the search functionality on a books PWA by entering a search query "java" in the search input field and submitting it with Enter key. The test interacts with shadow DOM elements.

Starting URL: https://books-pwakit.appspot.com/

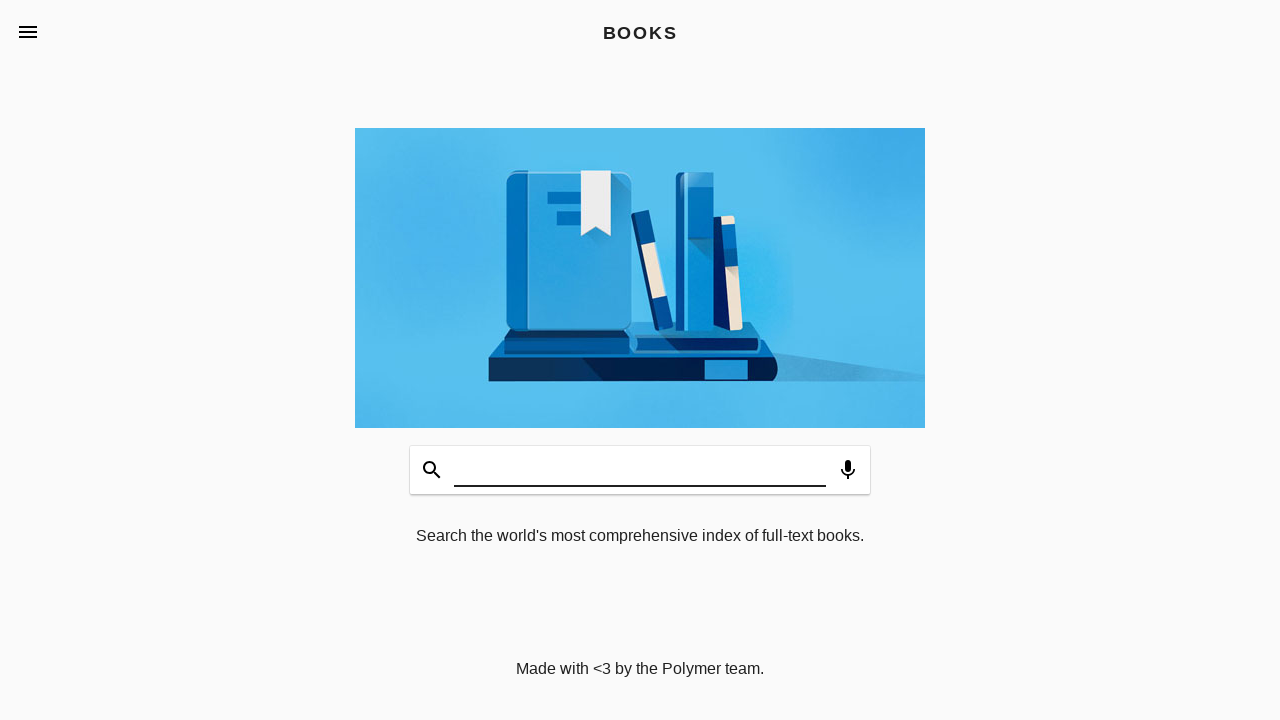

Waited for page to load (networkidle state)
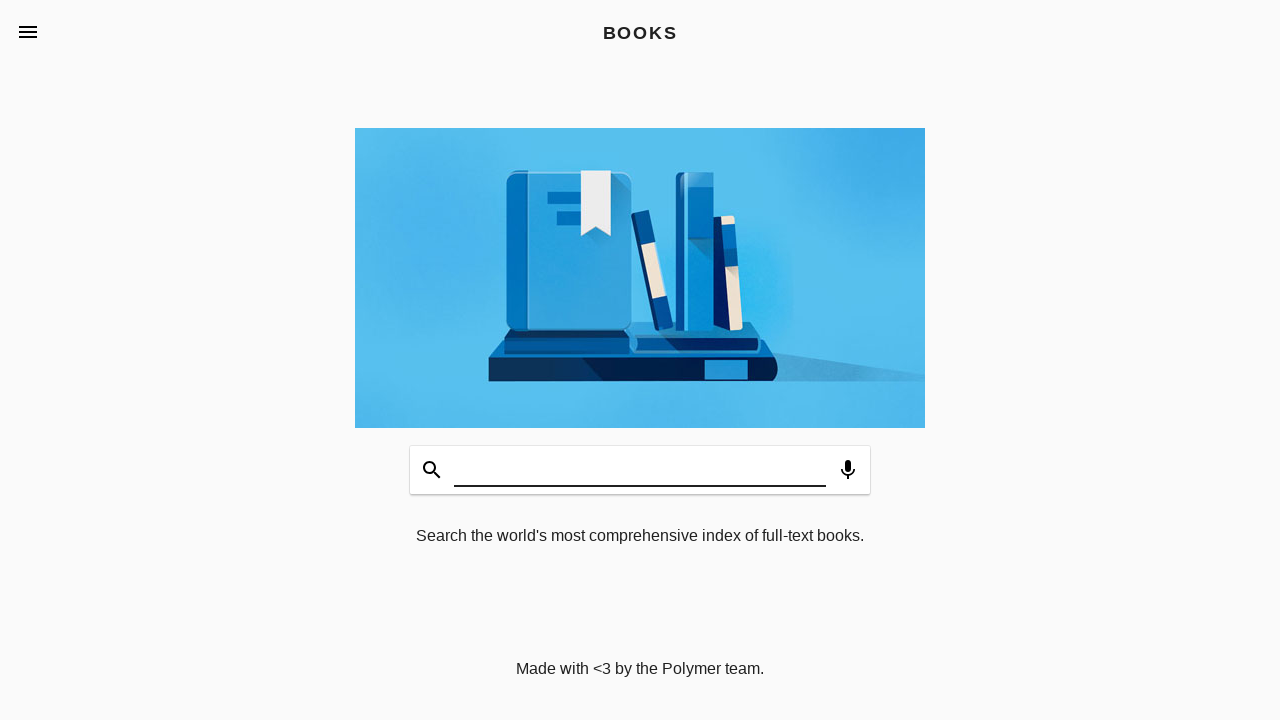

Located search input field in shadow DOM
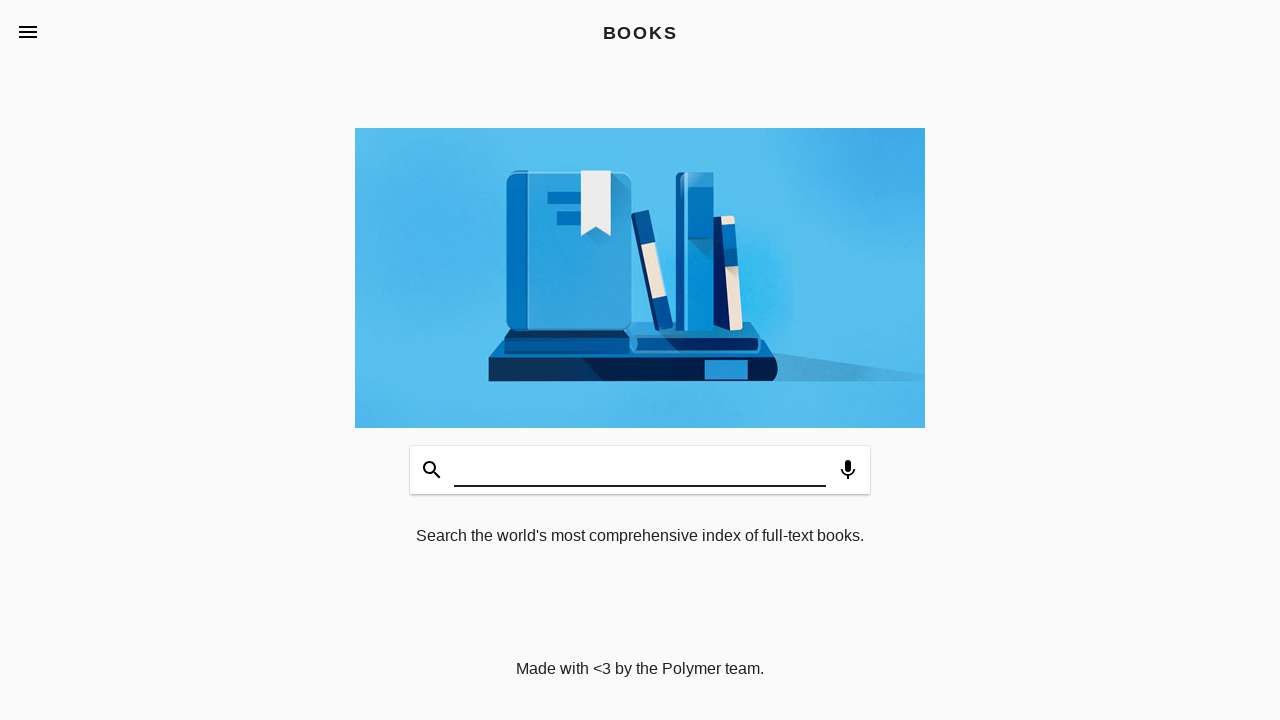

Filled search input with 'java' on book-app >> #input
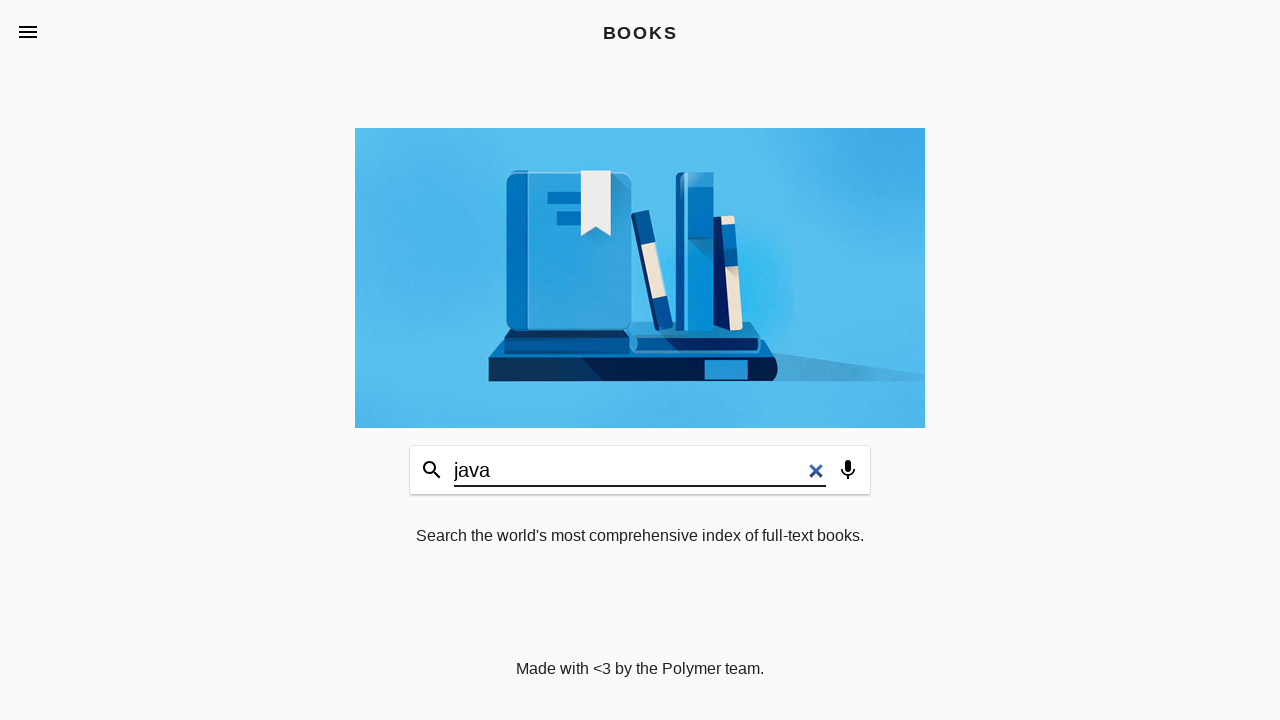

Pressed Enter key to submit search query on book-app >> #input
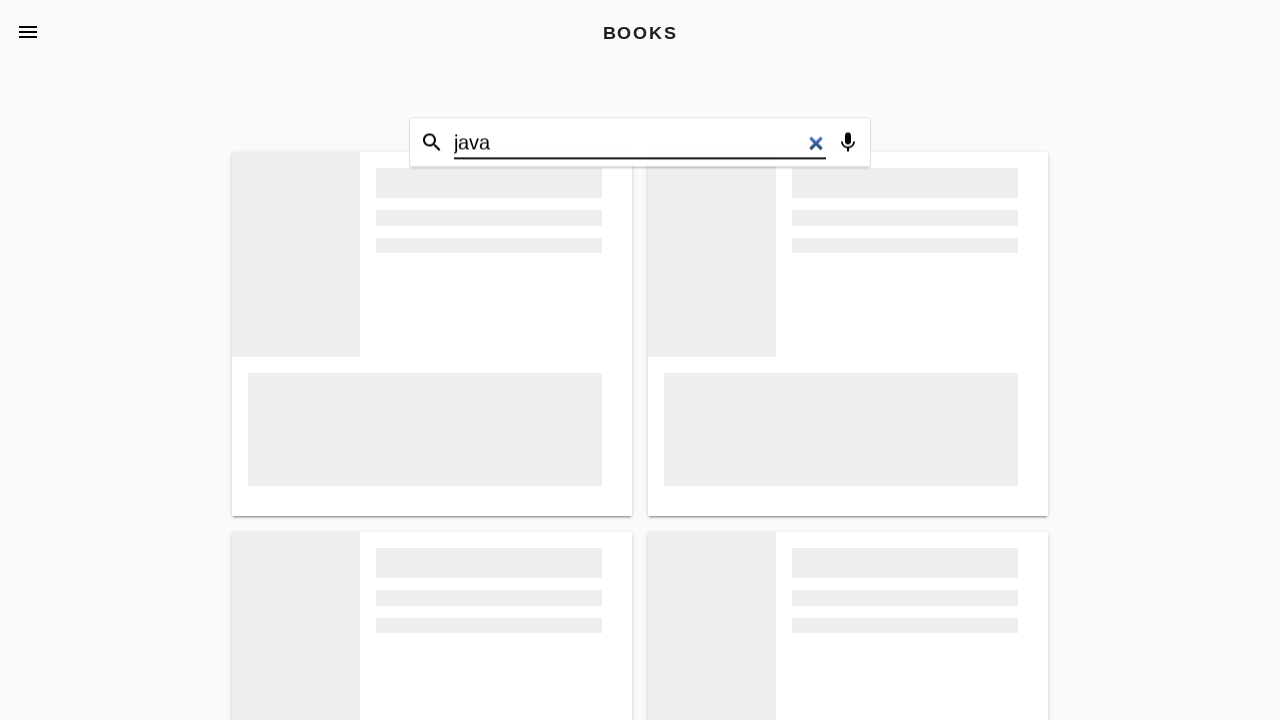

Waited for search results to load (networkidle state)
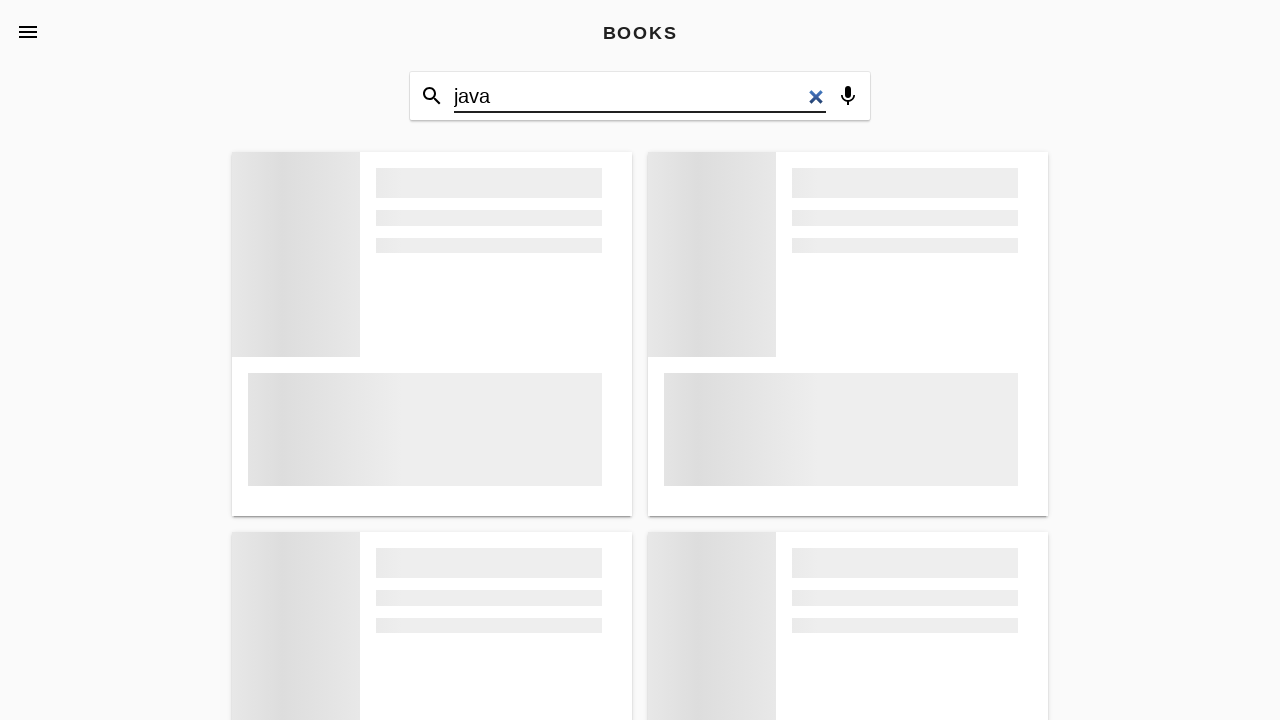

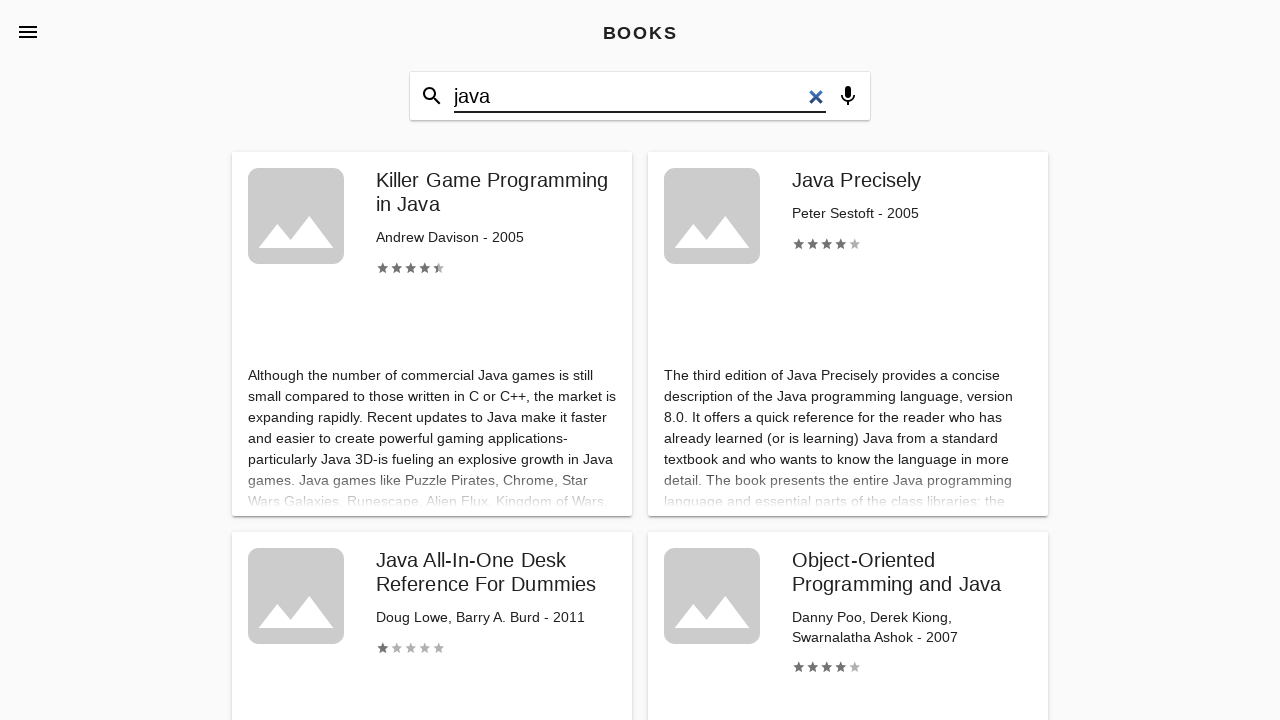